Tests Google signup form by filling the first name field using CSS selector

Starting URL: https://accounts.google.com/signup/v2

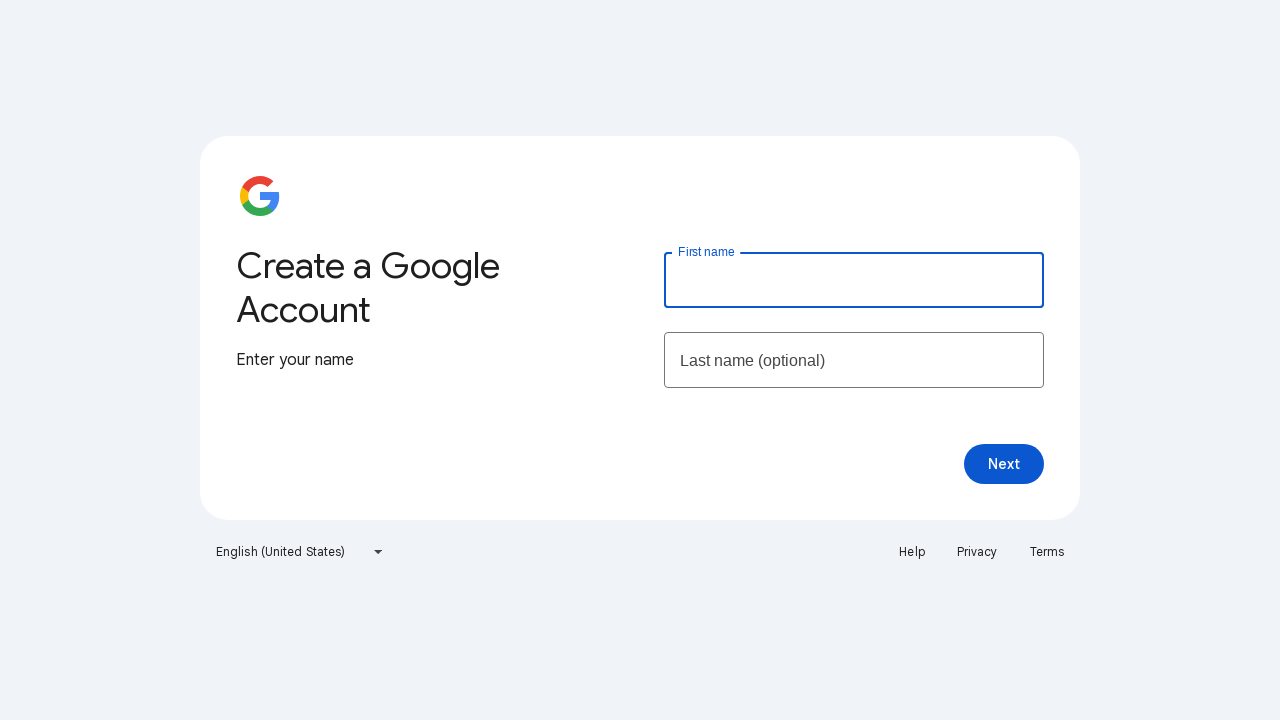

Navigated to Google signup form
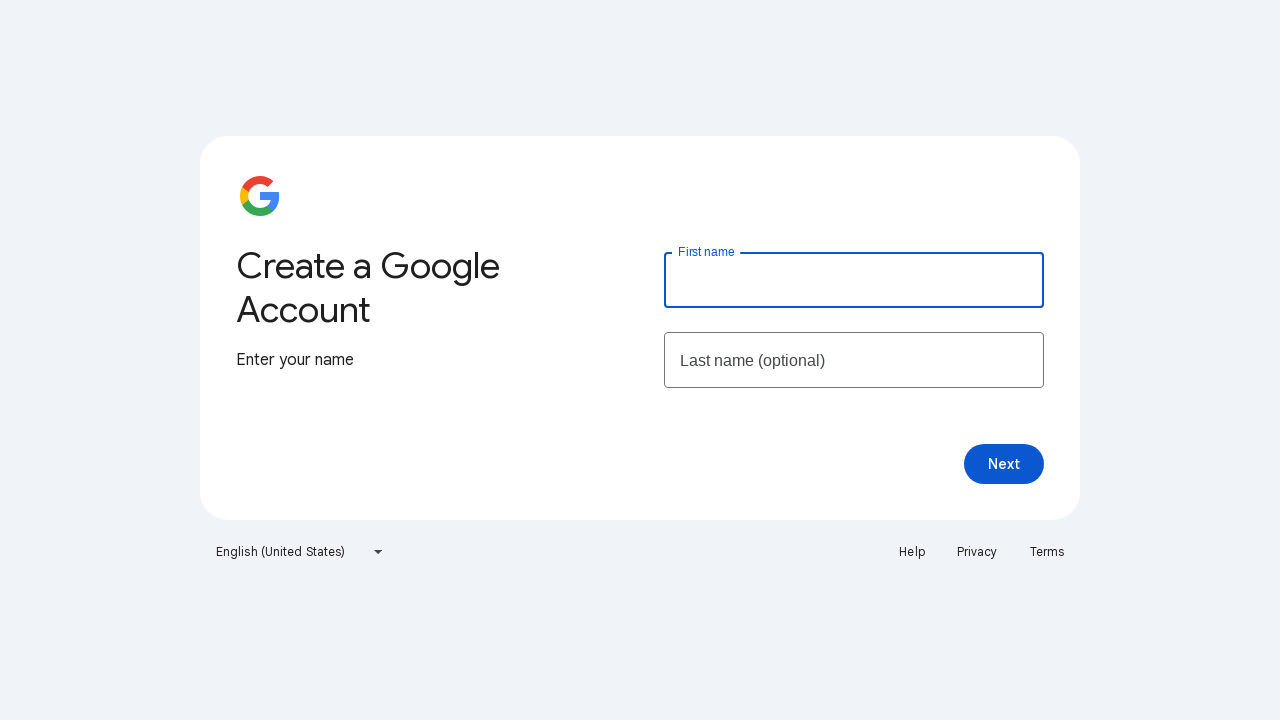

Filled first name field with 'Suraj' using CSS selector on #firstName
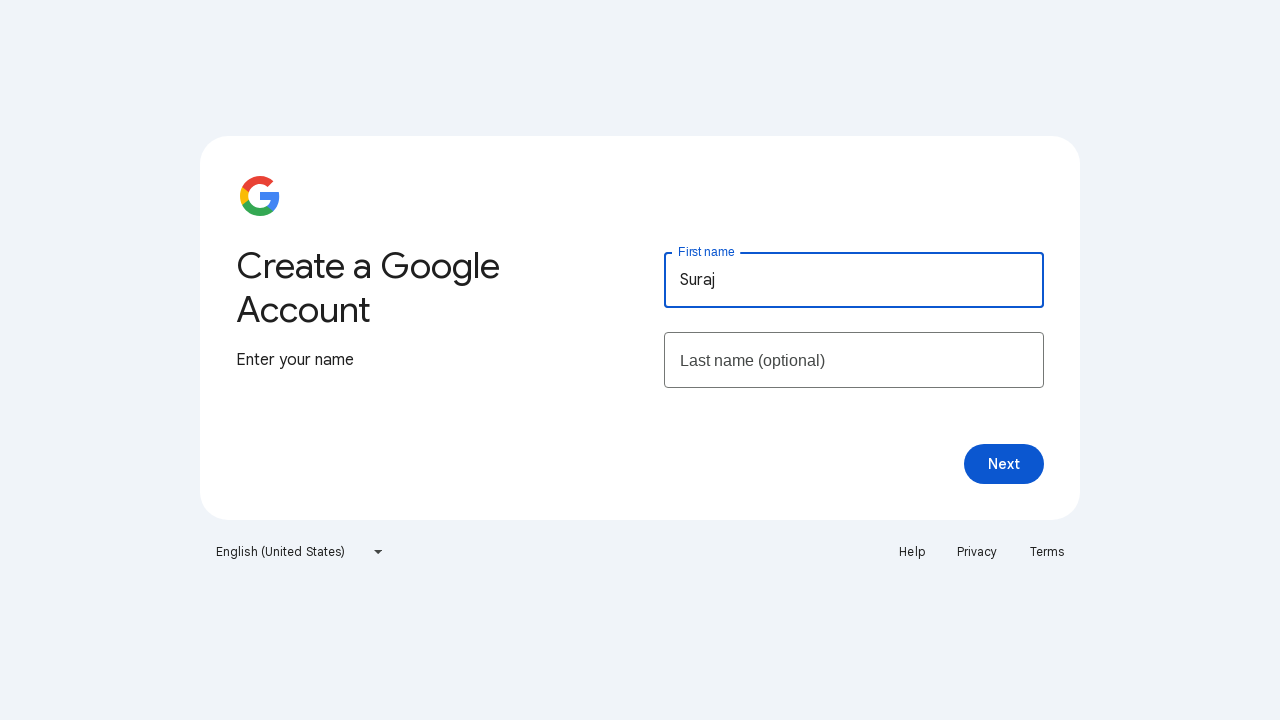

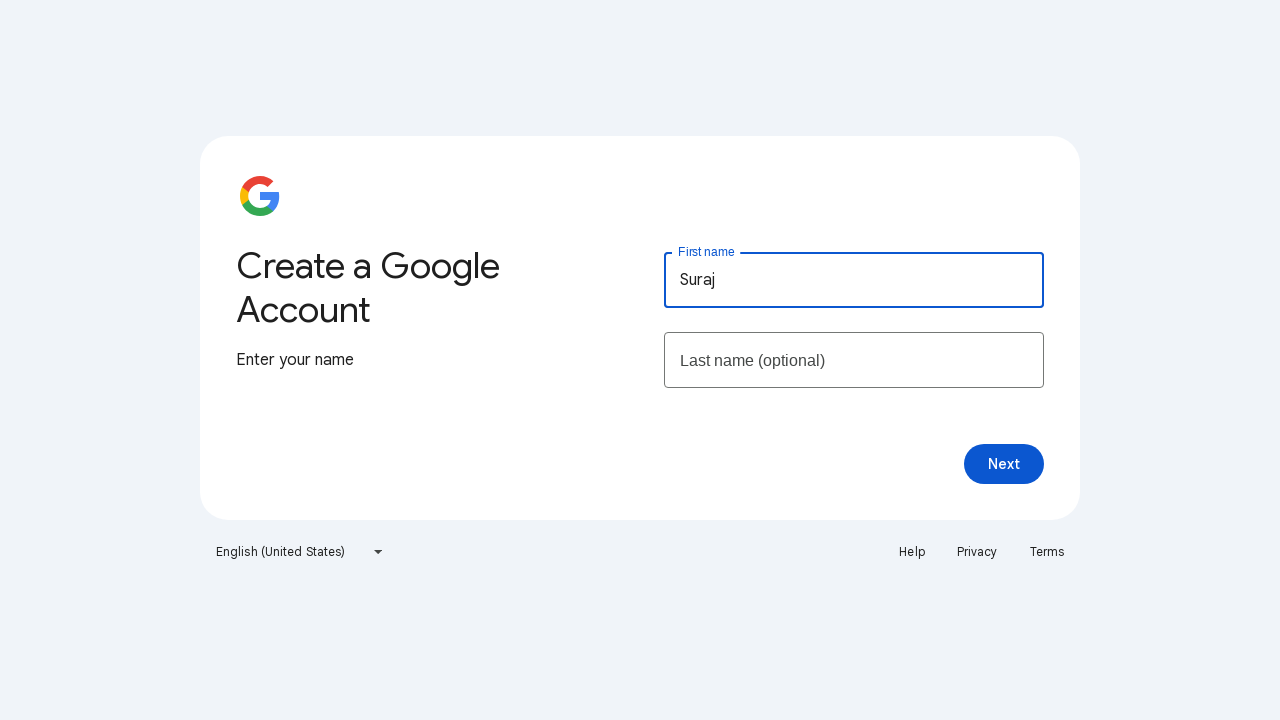